Solves a math captcha by calculating a mathematical expression, filling the answer, checking required checkboxes and radio buttons, then submitting the form

Starting URL: http://suninjuly.github.io/math.html

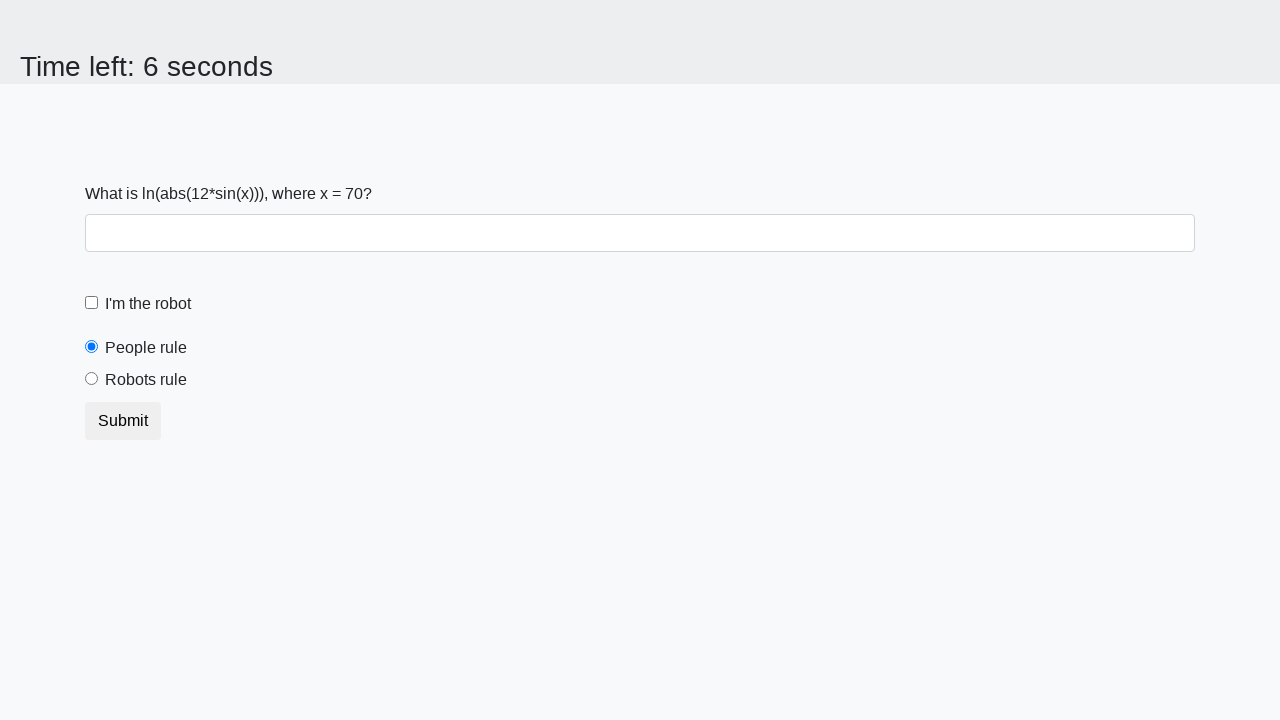

Located the input value element
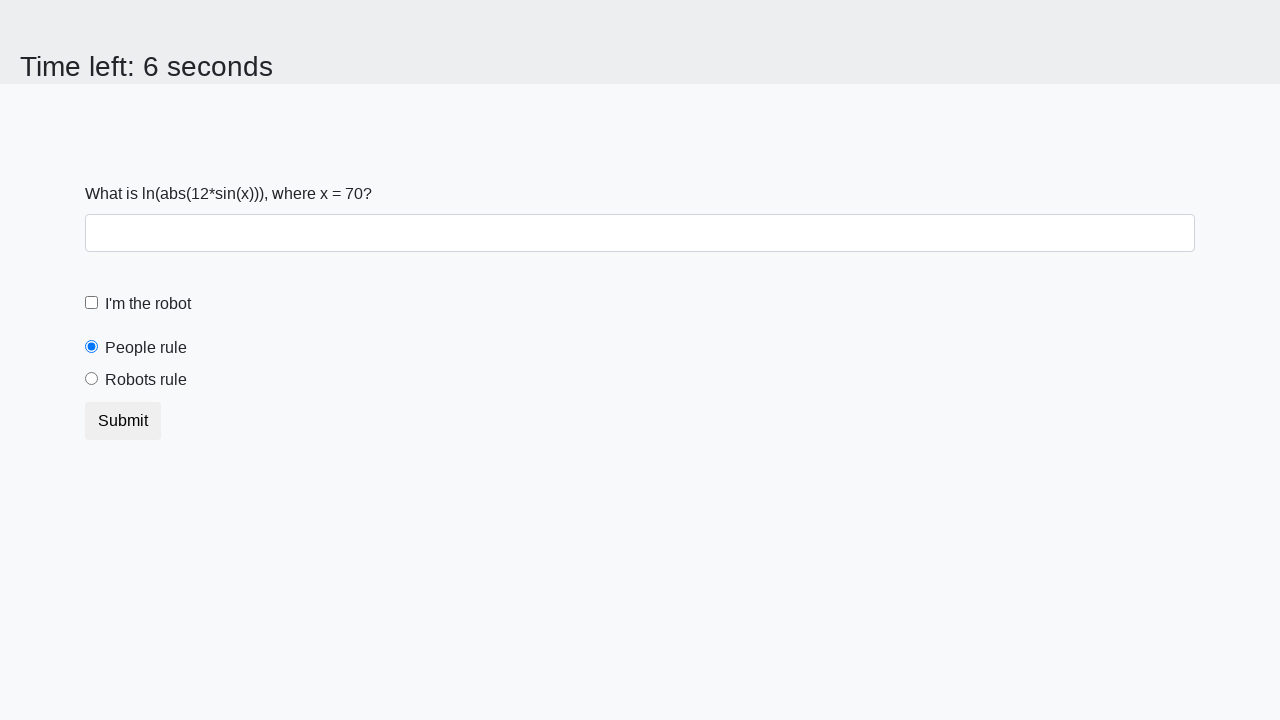

Extracted input value: 70
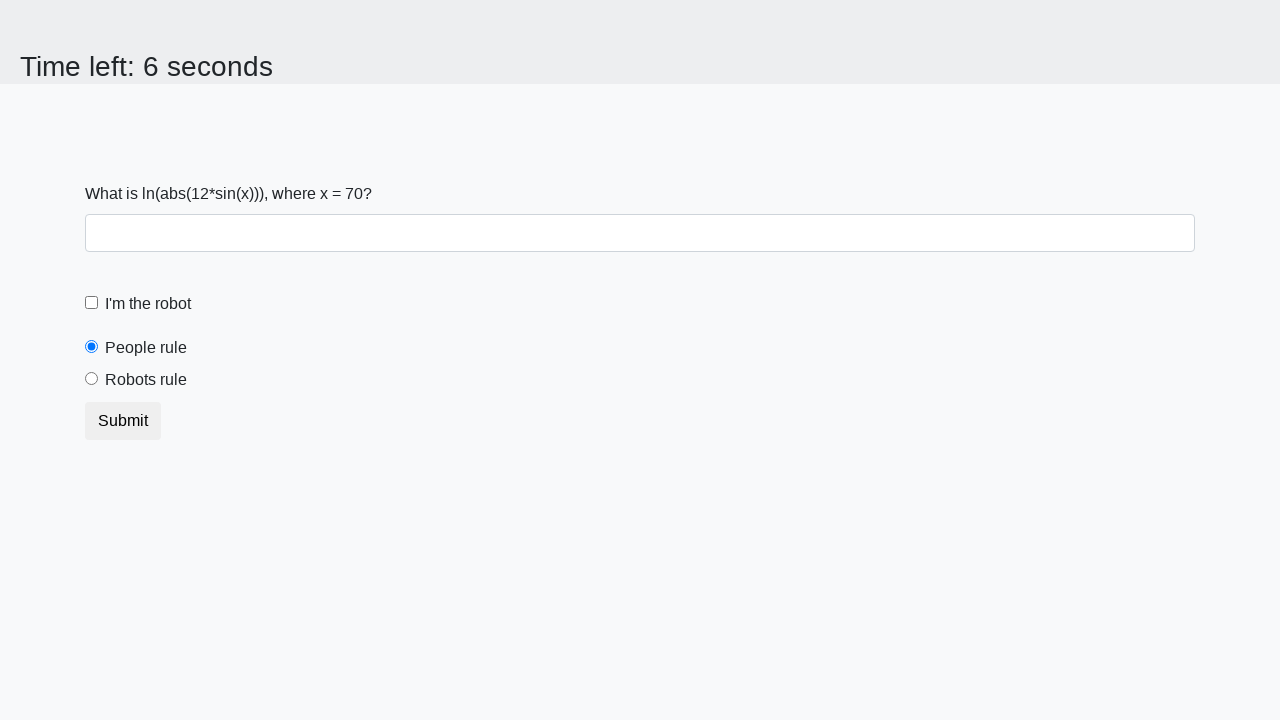

Calculated mathematical expression result: 2.228581996123222
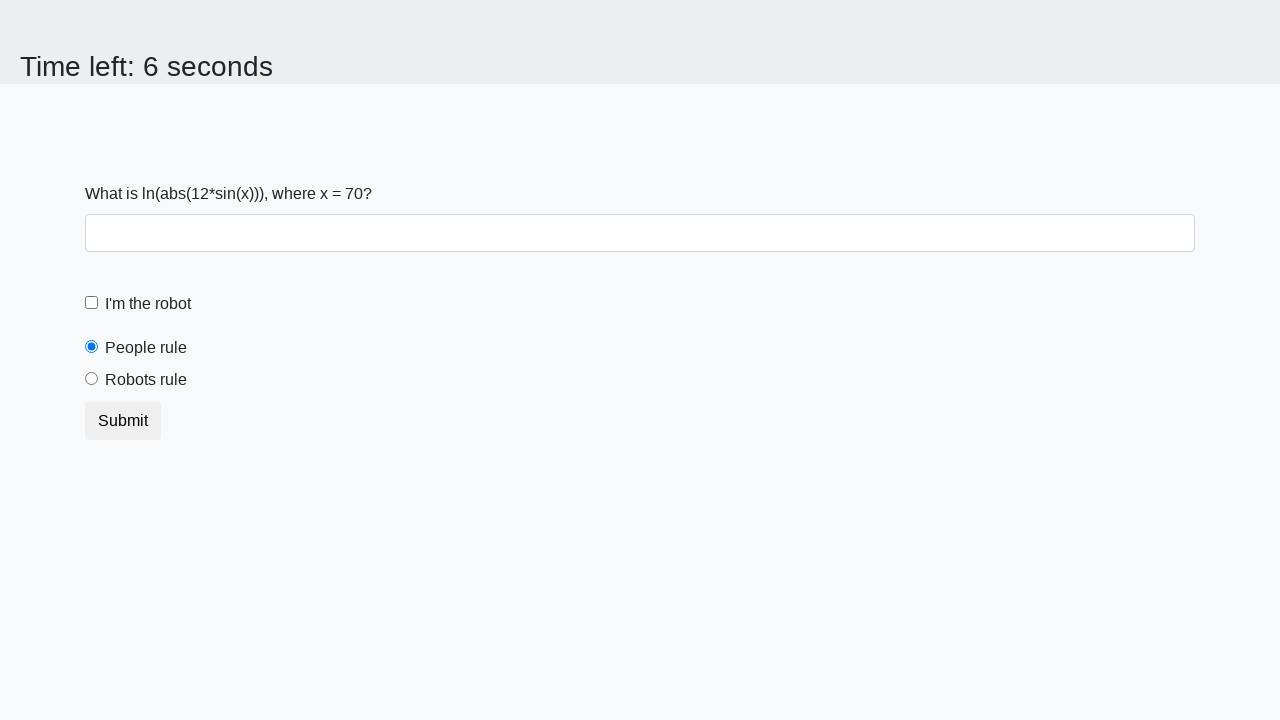

Filled answer field with calculated value: 2.228581996123222 on #answer
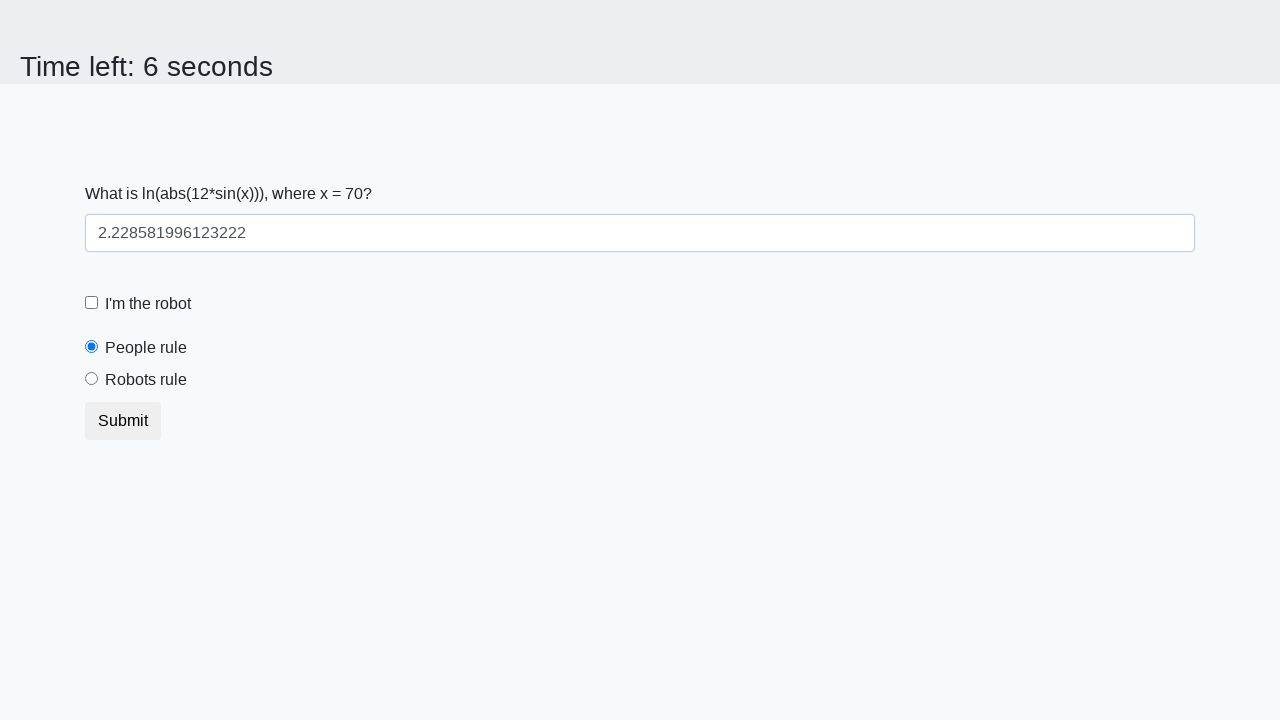

Checked the robot checkbox at (92, 303) on #robotCheckbox
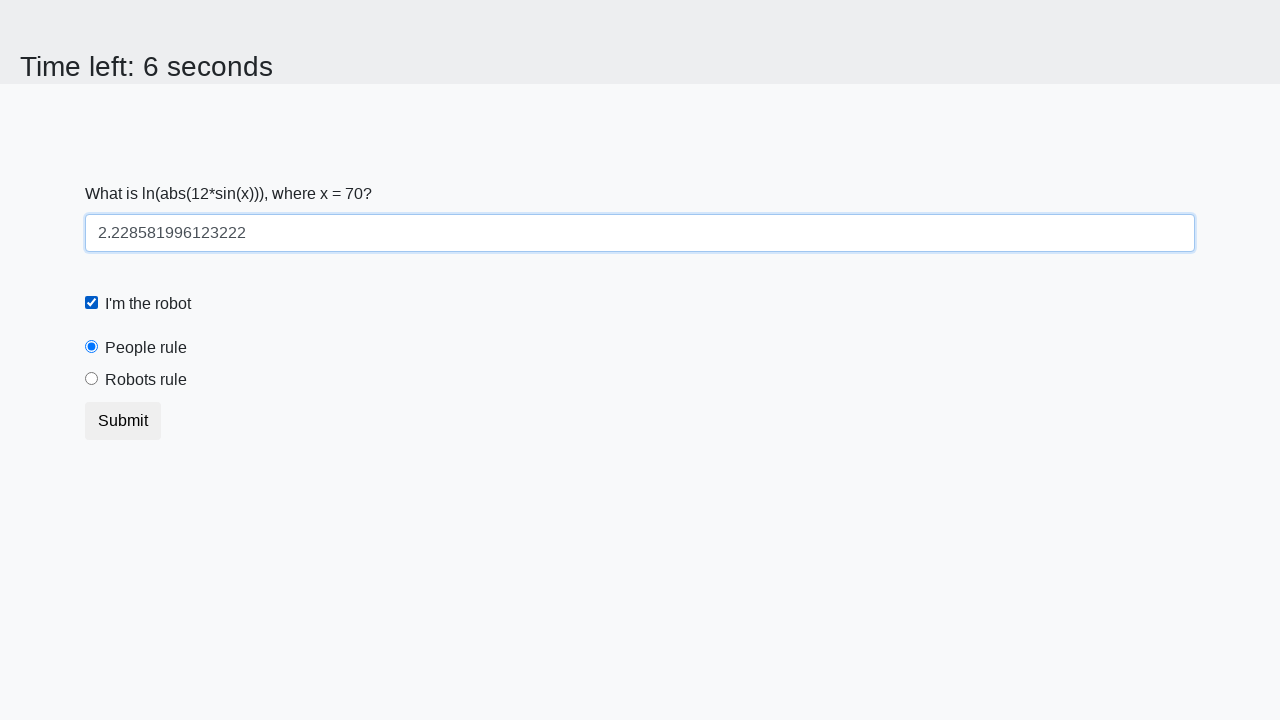

Selected the robots rule radio button at (92, 379) on #robotsRule
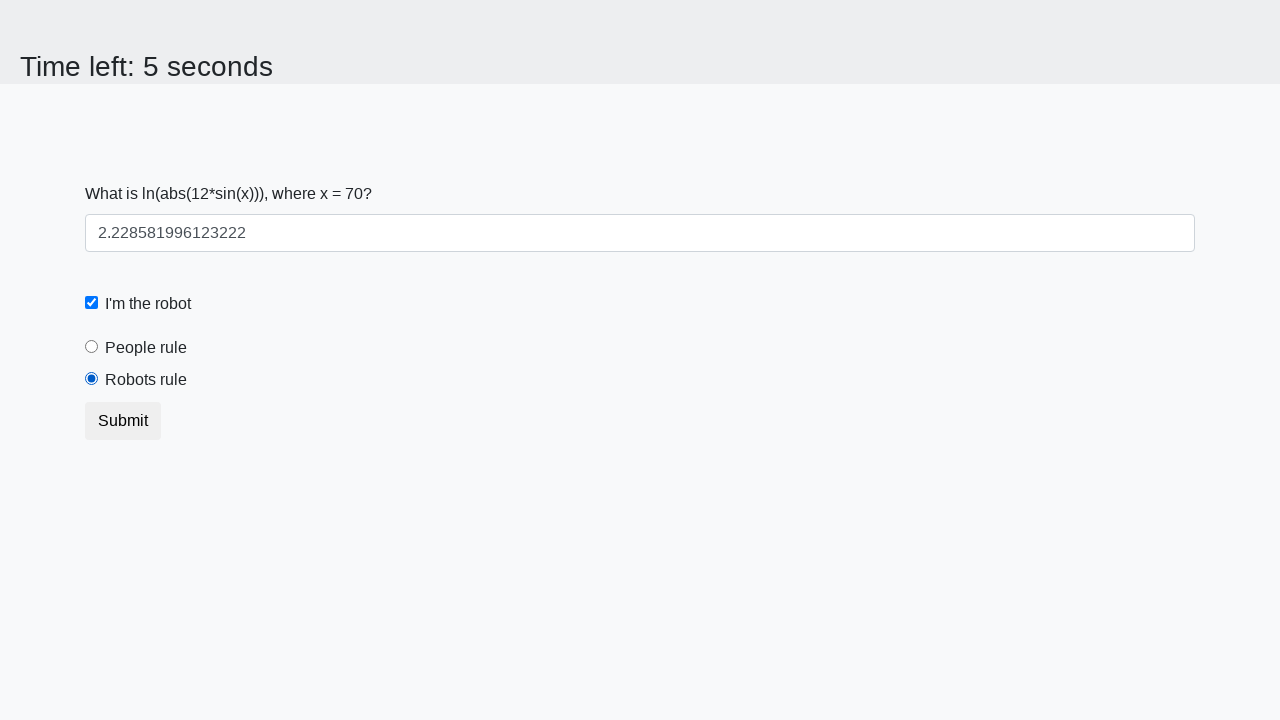

Clicked submit button to send the form at (123, 421) on button
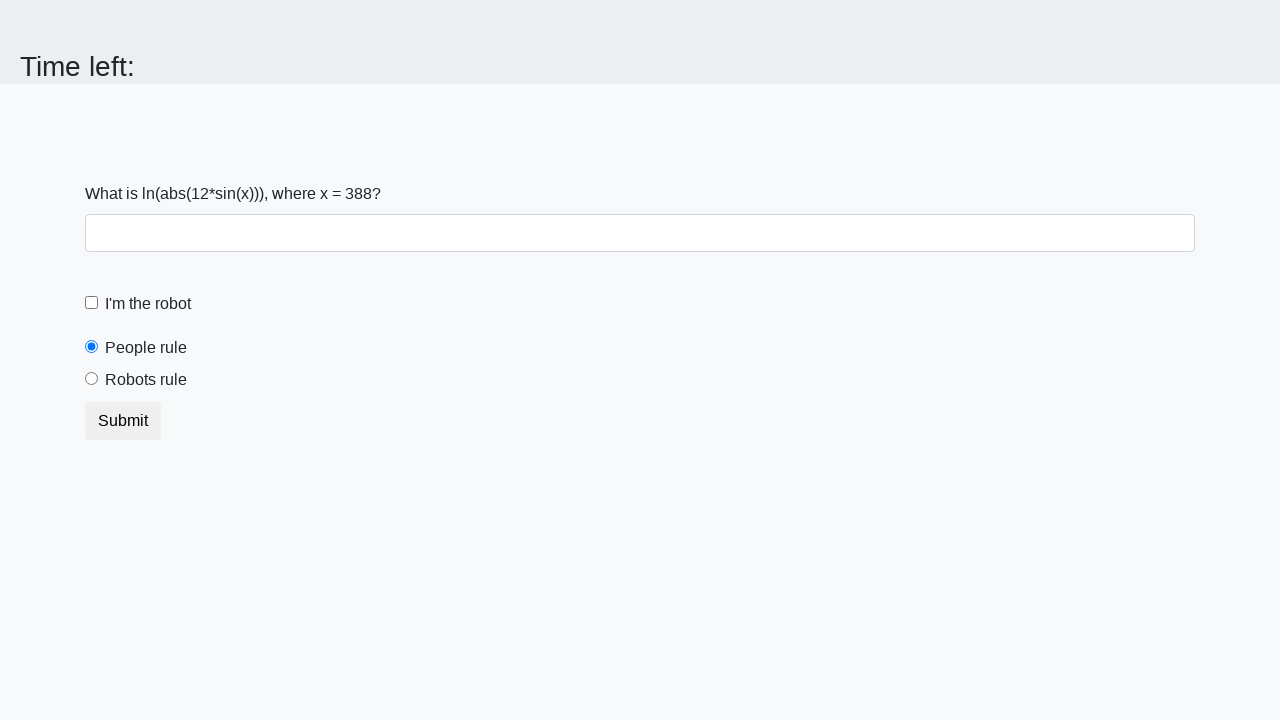

Waited 2 seconds for form submission to complete
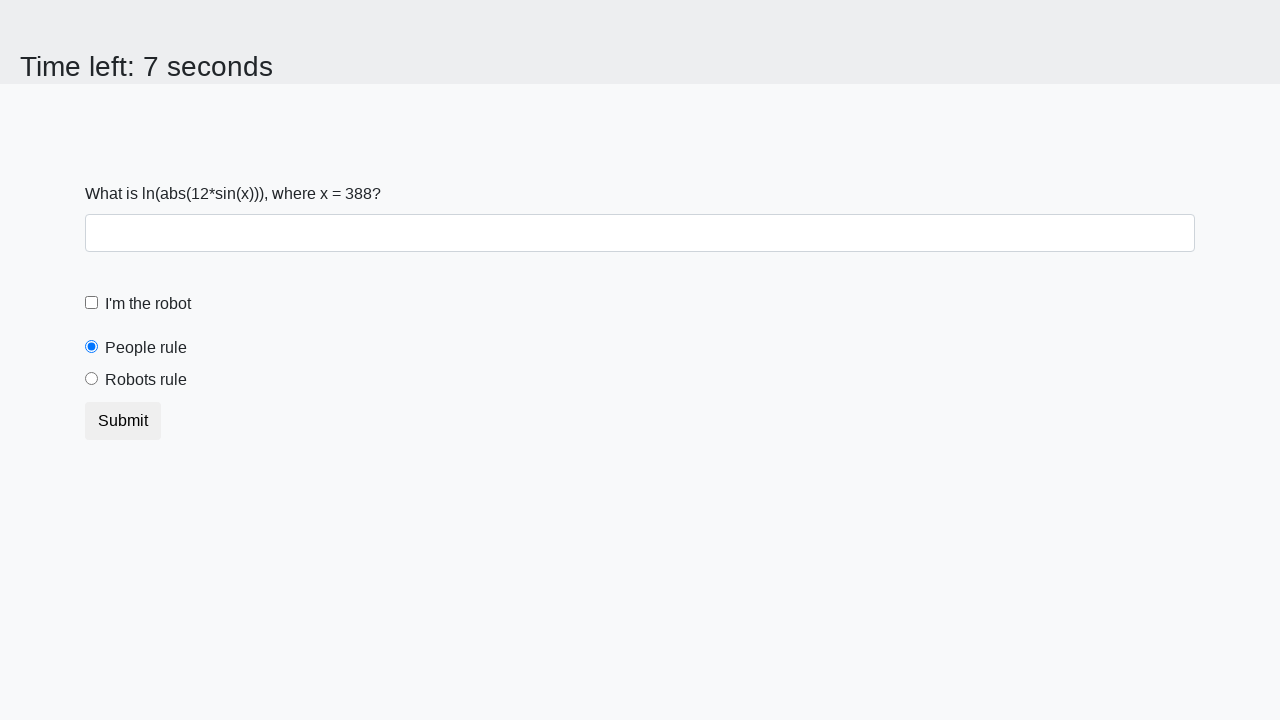

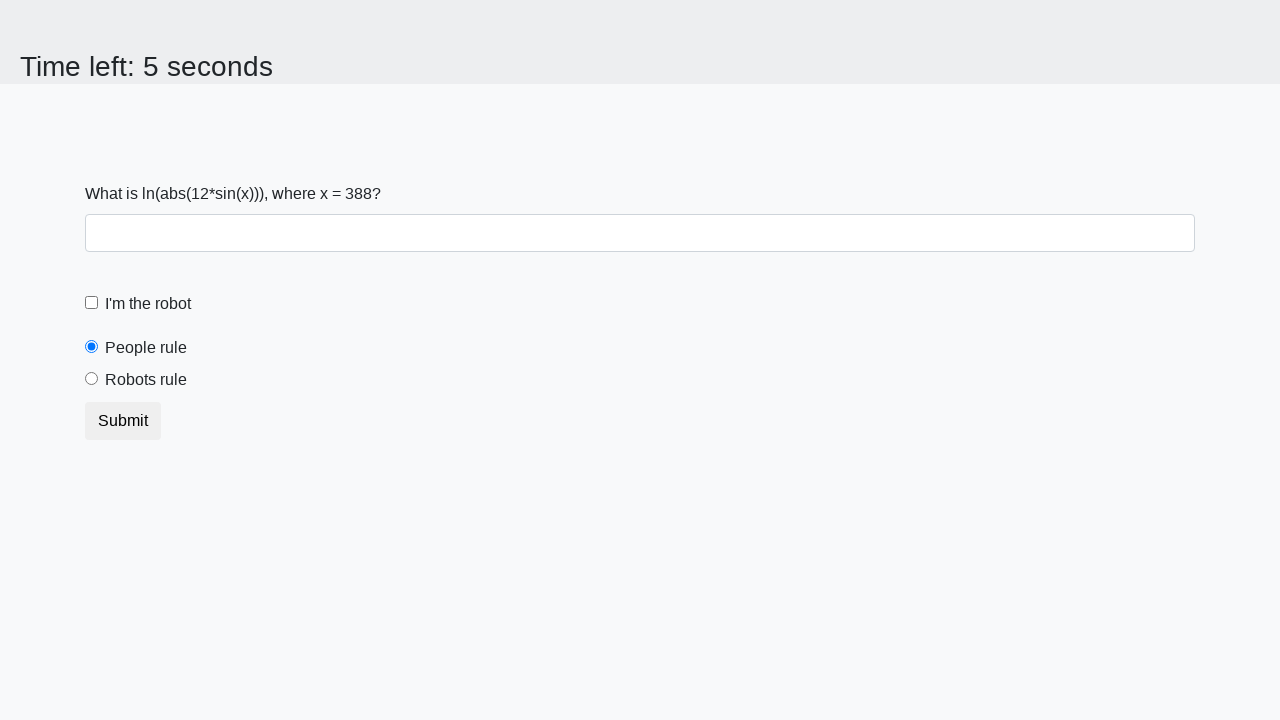